Navigates to the OrangeHRM login page and verifies the page title

Starting URL: https://opensource-demo.orangehrmlive.com/web/index.php/auth/login

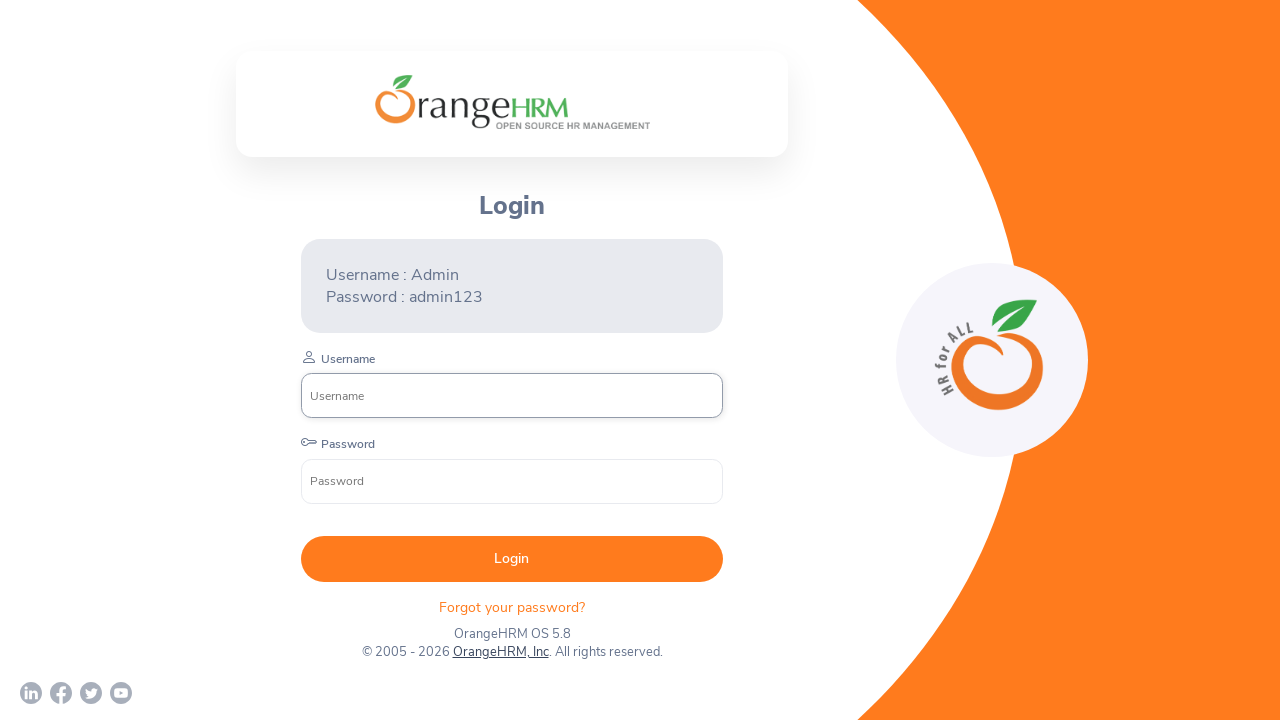

Retrieved page title
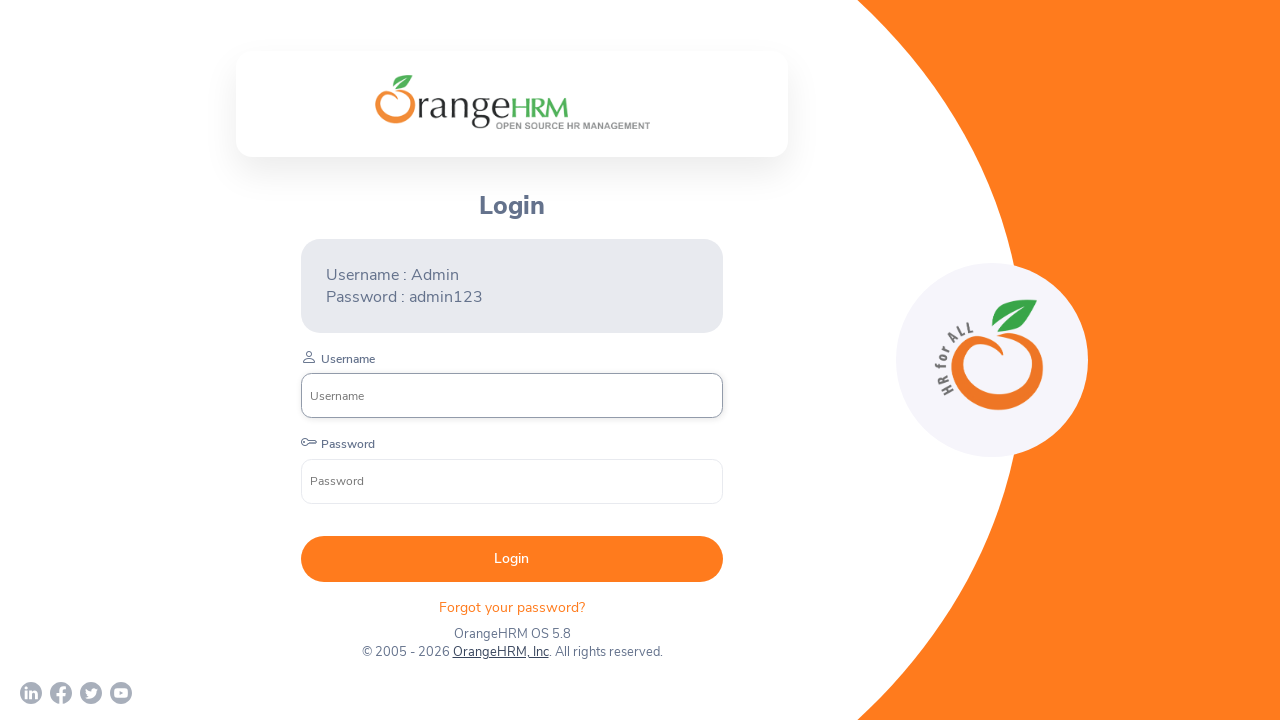

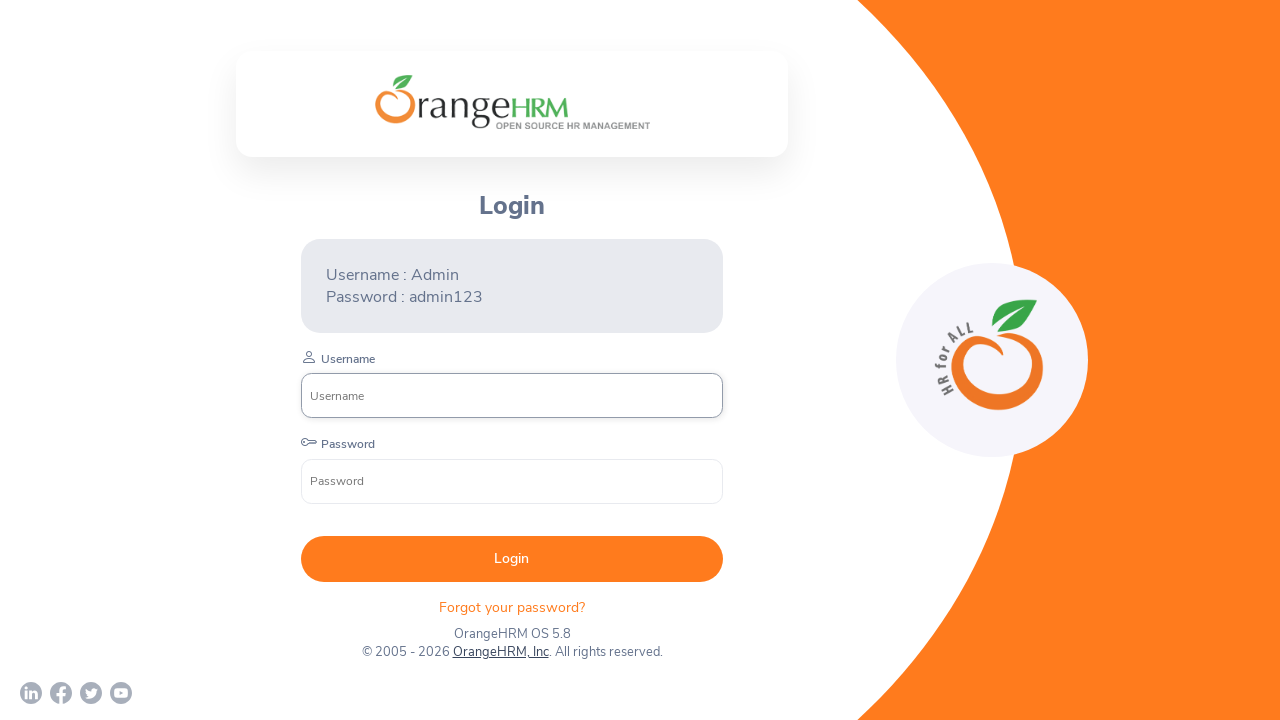